Tests toggling all items as completed and then uncompleting them.

Starting URL: https://demo.playwright.dev/todomvc

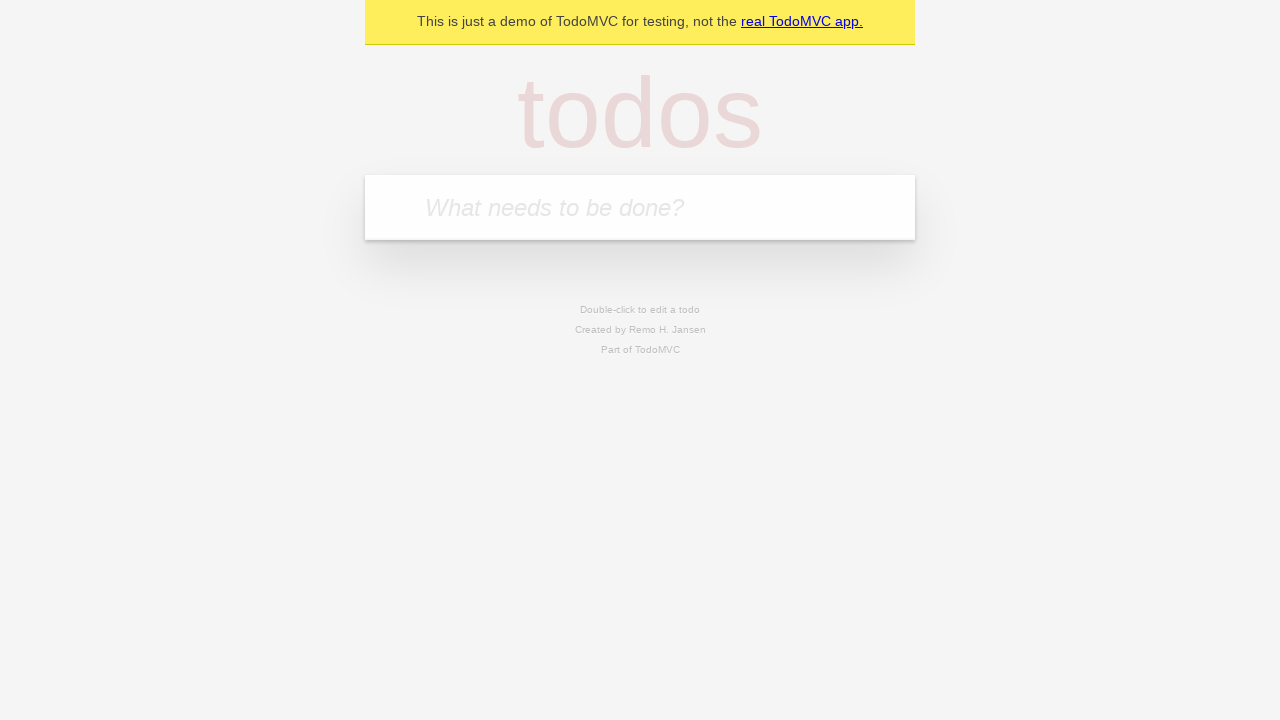

Filled todo input with 'buy some cheese' on internal:attr=[placeholder="What needs to be done?"i]
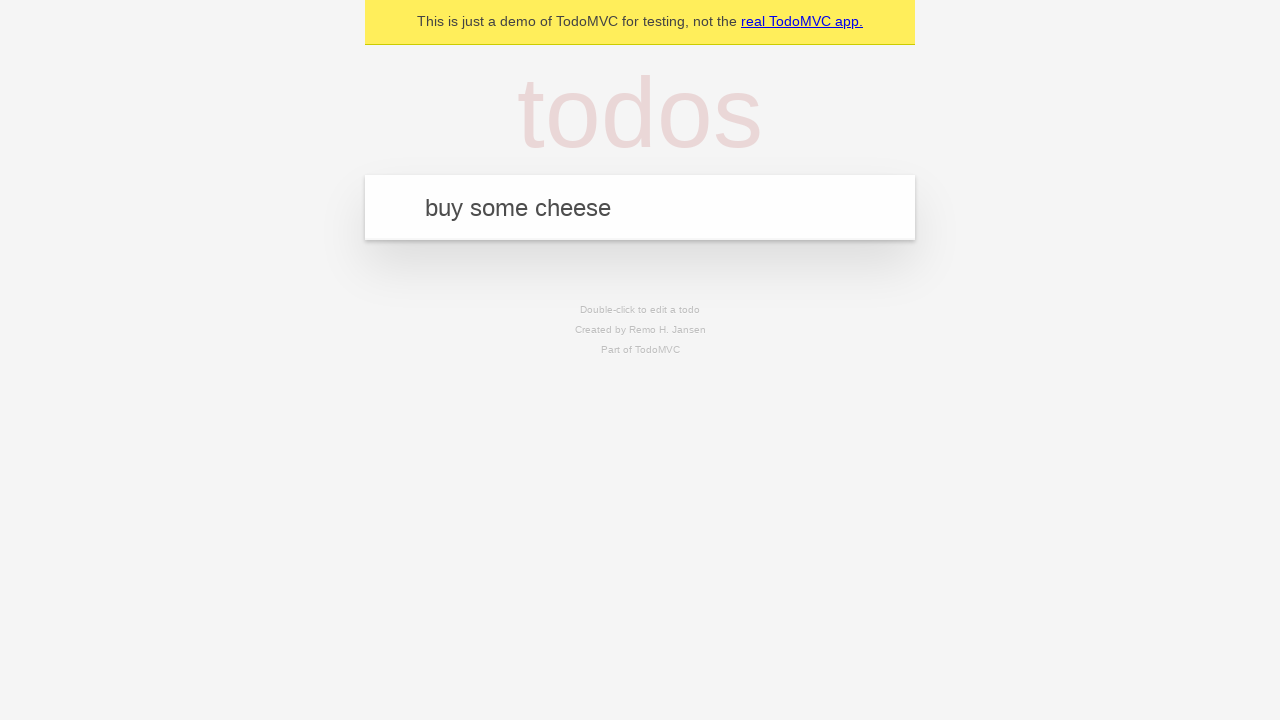

Pressed Enter to add first todo item on internal:attr=[placeholder="What needs to be done?"i]
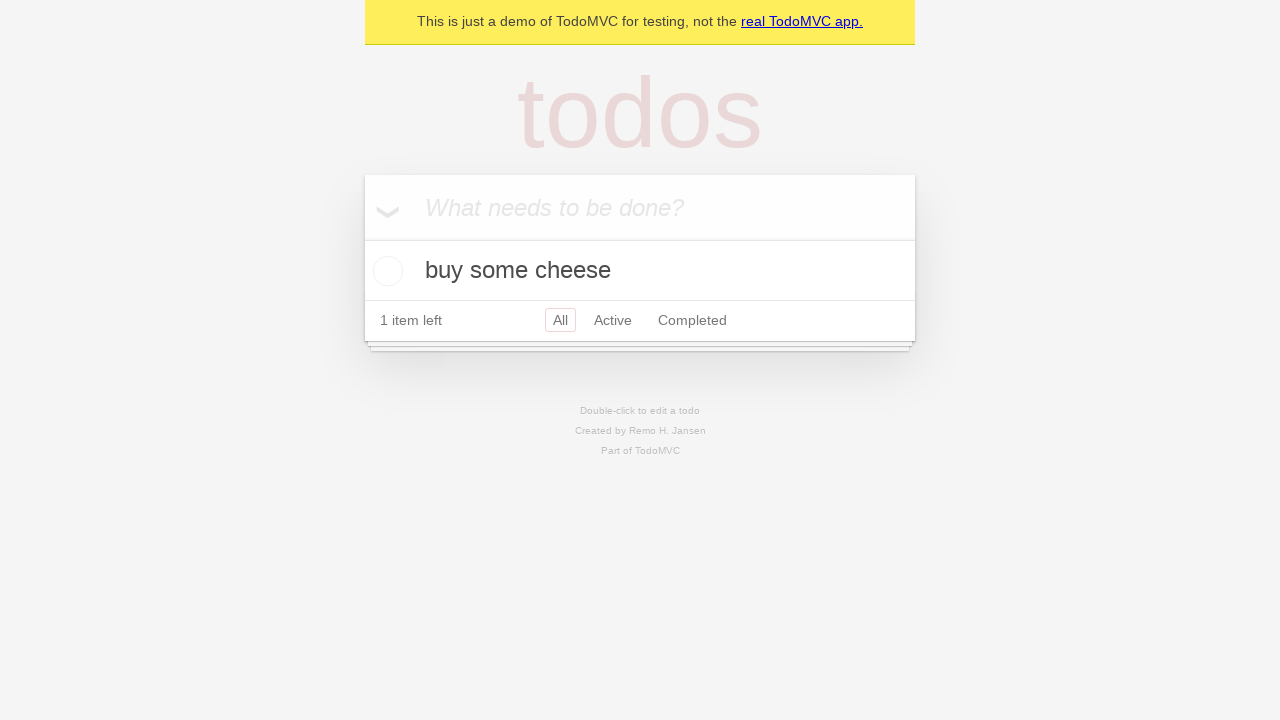

Filled todo input with 'feed the cat' on internal:attr=[placeholder="What needs to be done?"i]
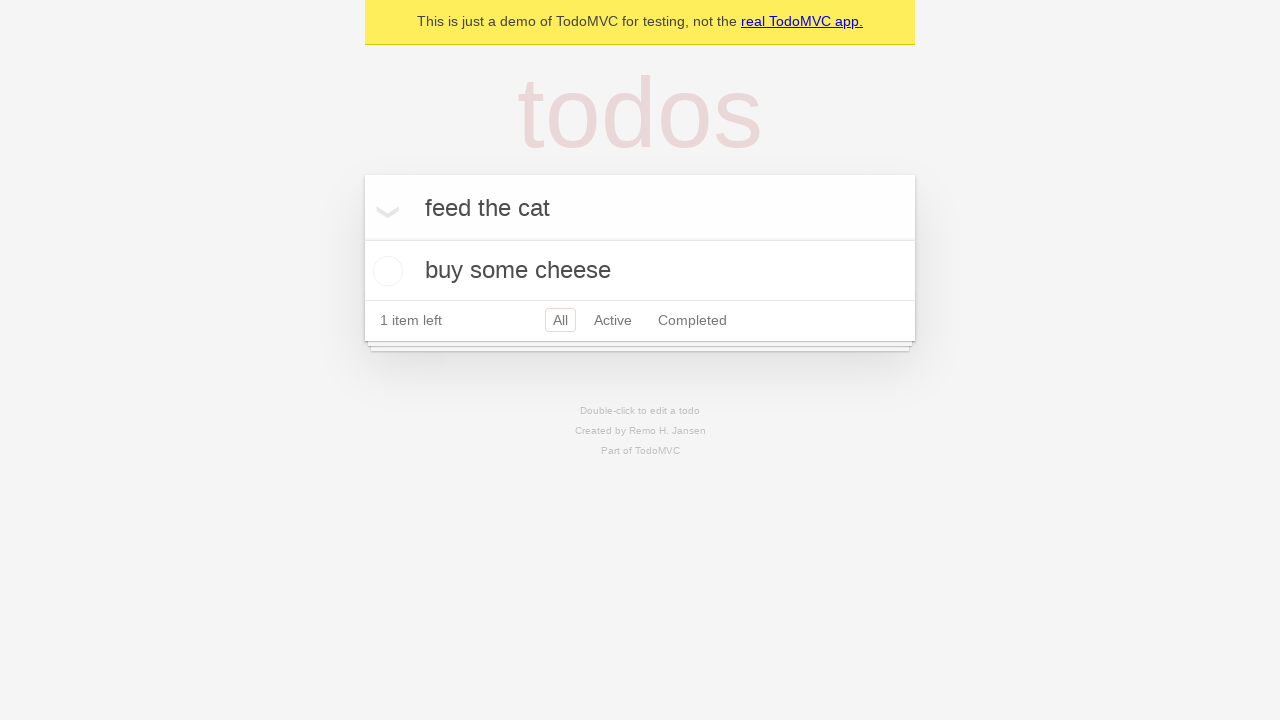

Pressed Enter to add second todo item on internal:attr=[placeholder="What needs to be done?"i]
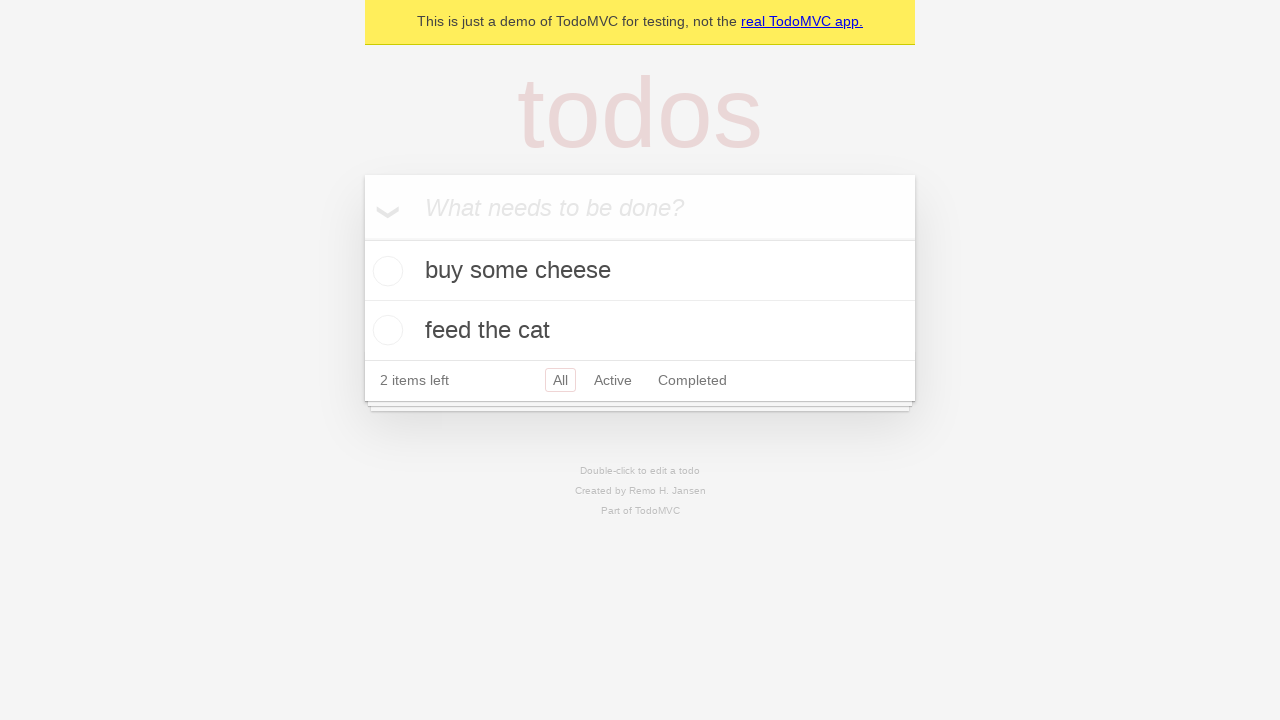

Filled todo input with 'book a doctors appointment' on internal:attr=[placeholder="What needs to be done?"i]
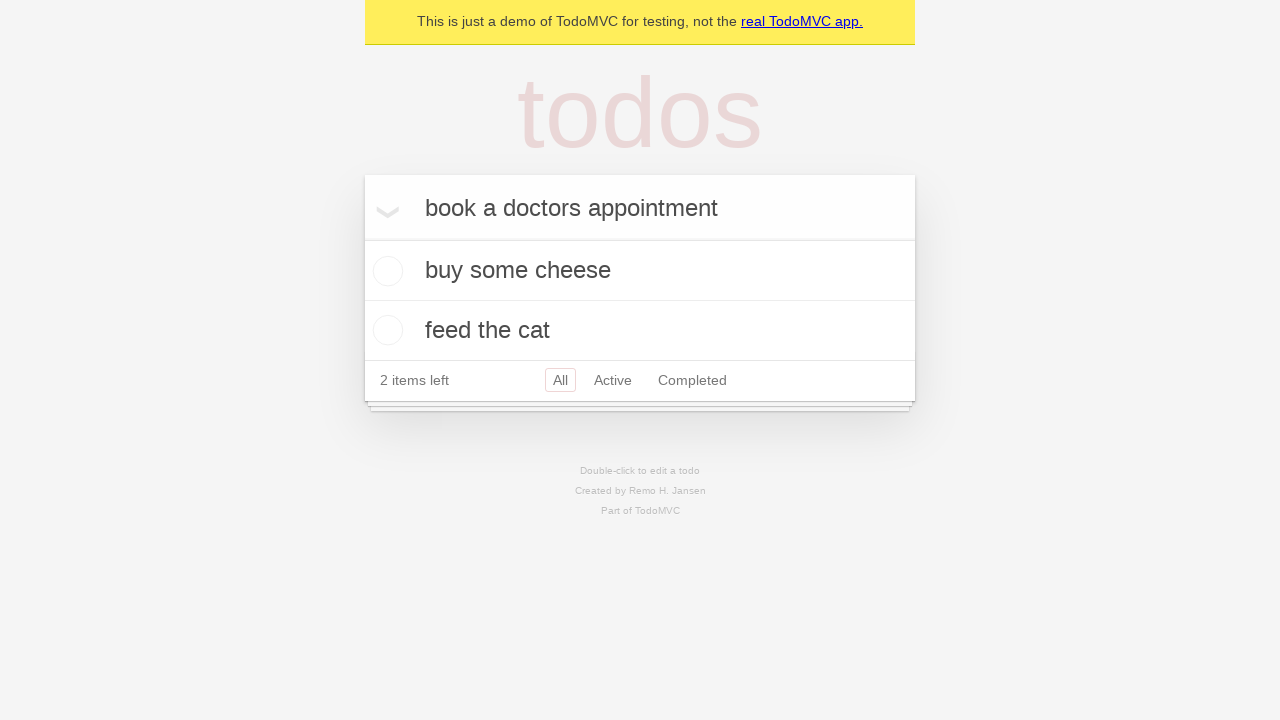

Pressed Enter to add third todo item on internal:attr=[placeholder="What needs to be done?"i]
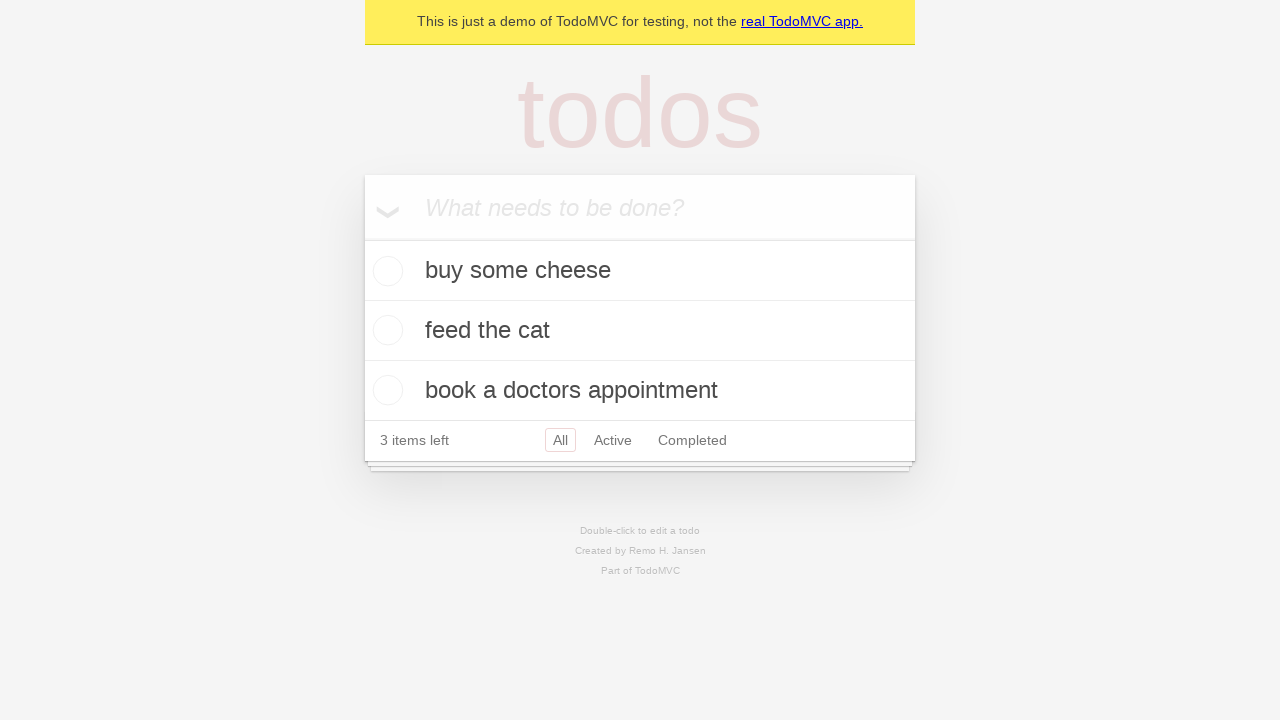

Checked 'Mark all as complete' to toggle all items to completed at (362, 238) on internal:label="Mark all as complete"i
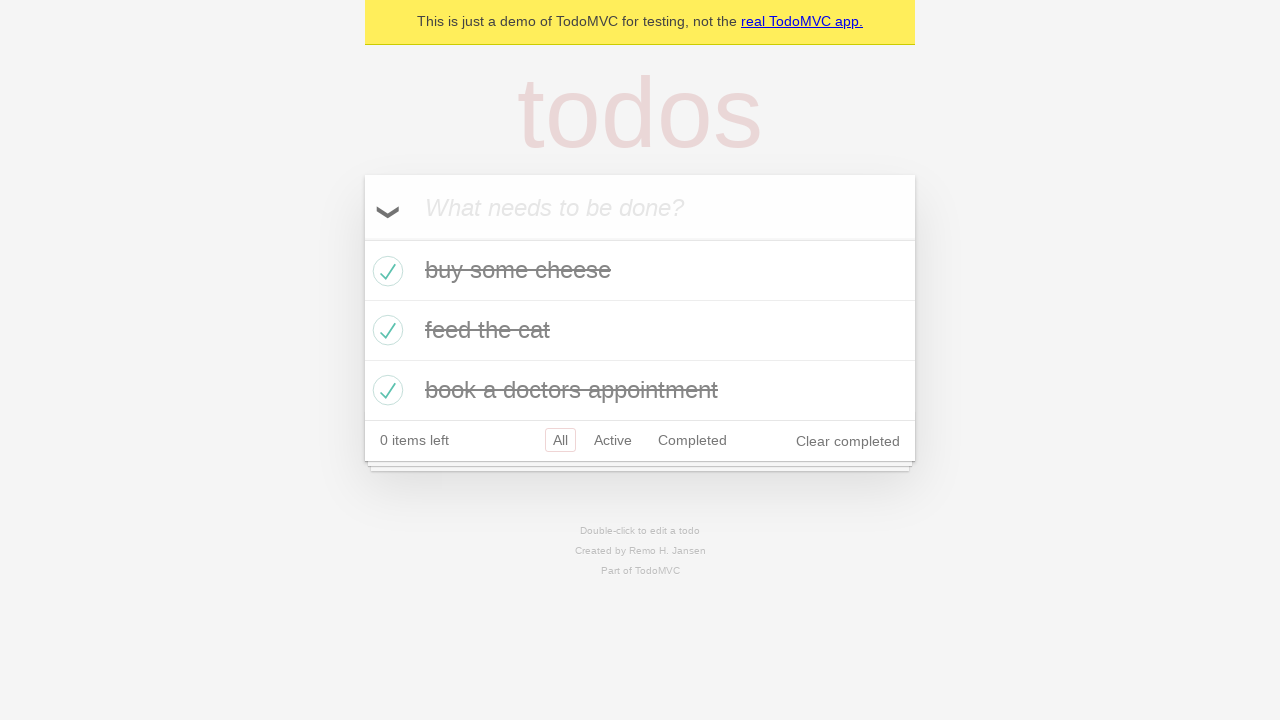

Unchecked 'Mark all as complete' to toggle all items back to incomplete at (362, 238) on internal:label="Mark all as complete"i
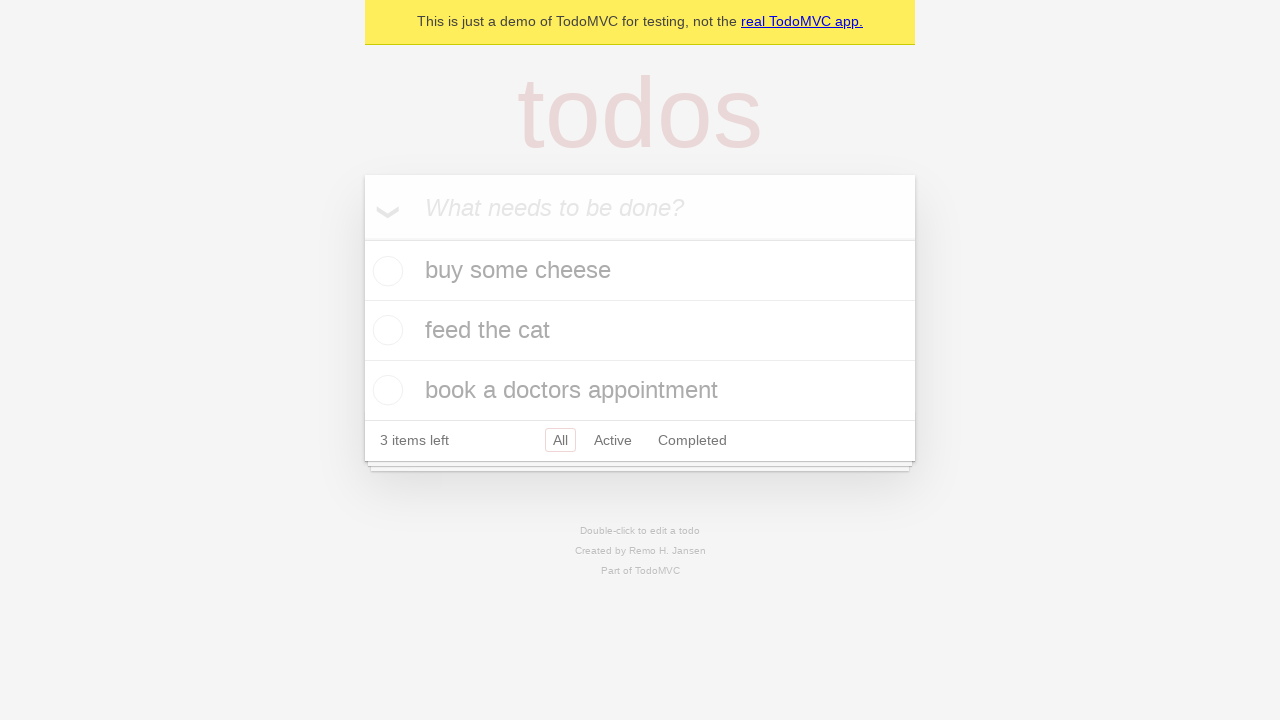

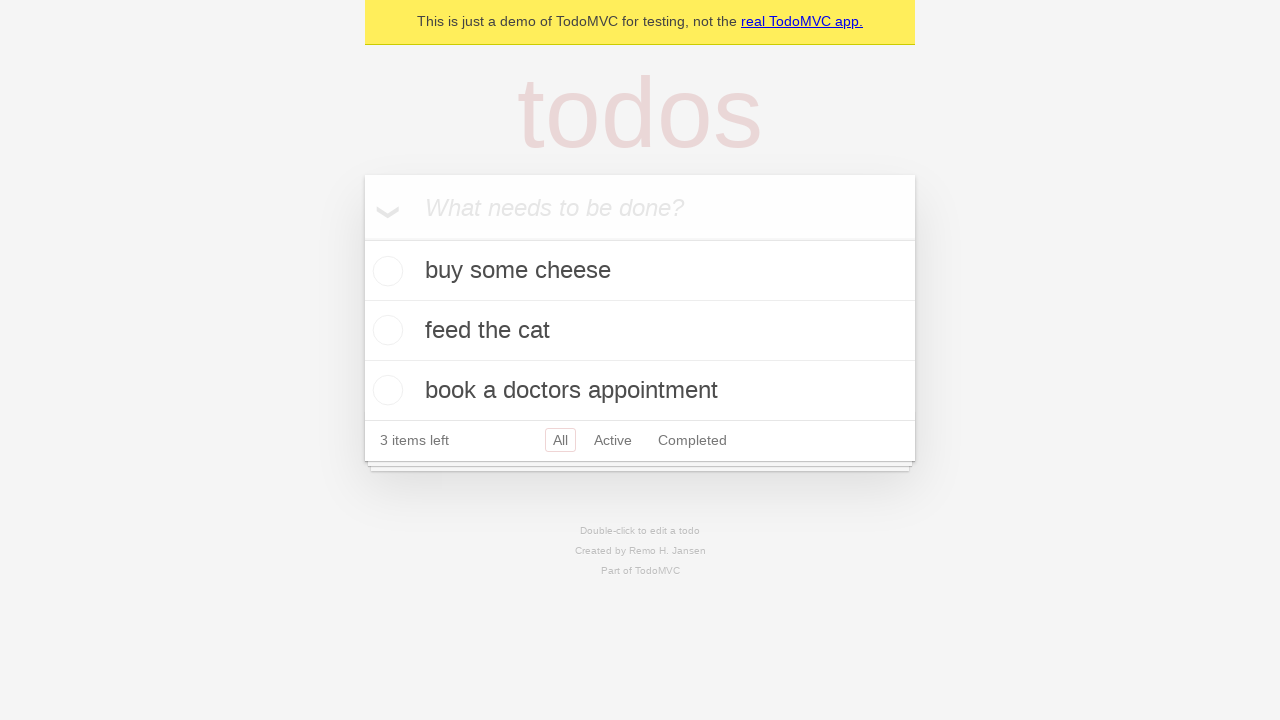